Tests dynamic loading page by waiting for Hello World text to become visible

Starting URL: https://automationfc.github.io/dynamic-loading/

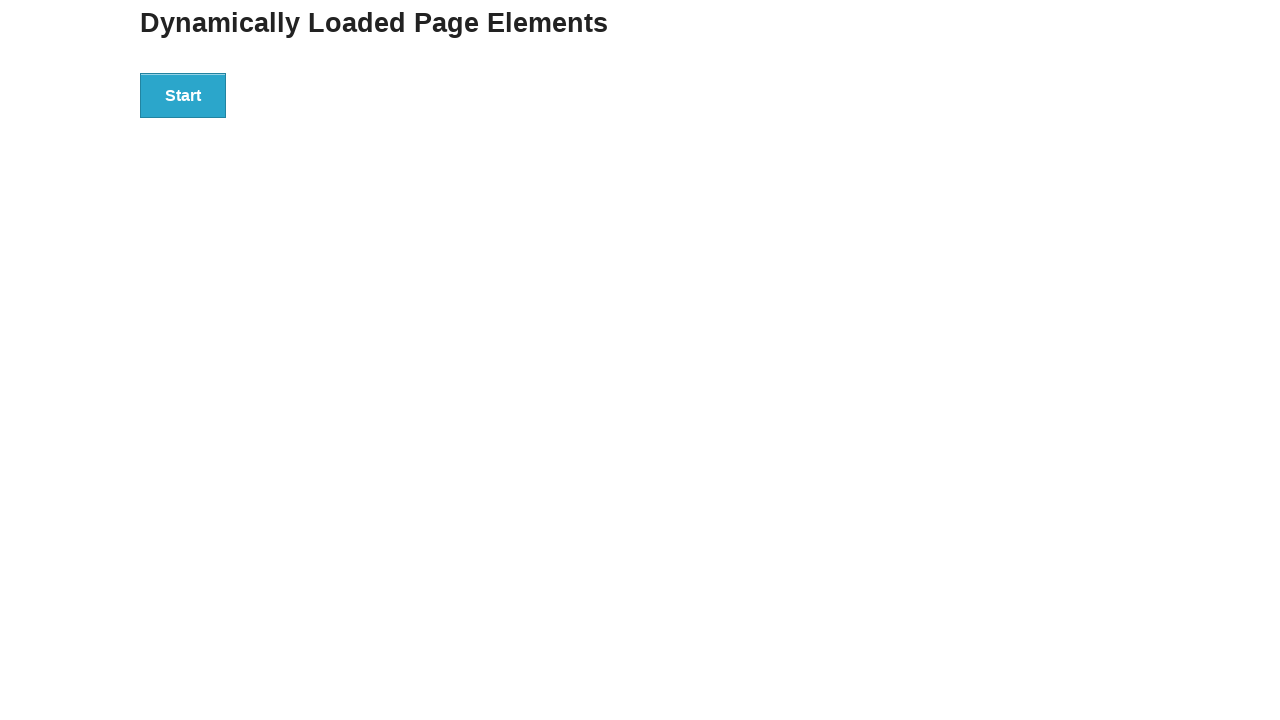

Clicked start button to trigger dynamic loading at (183, 95) on div#start>button
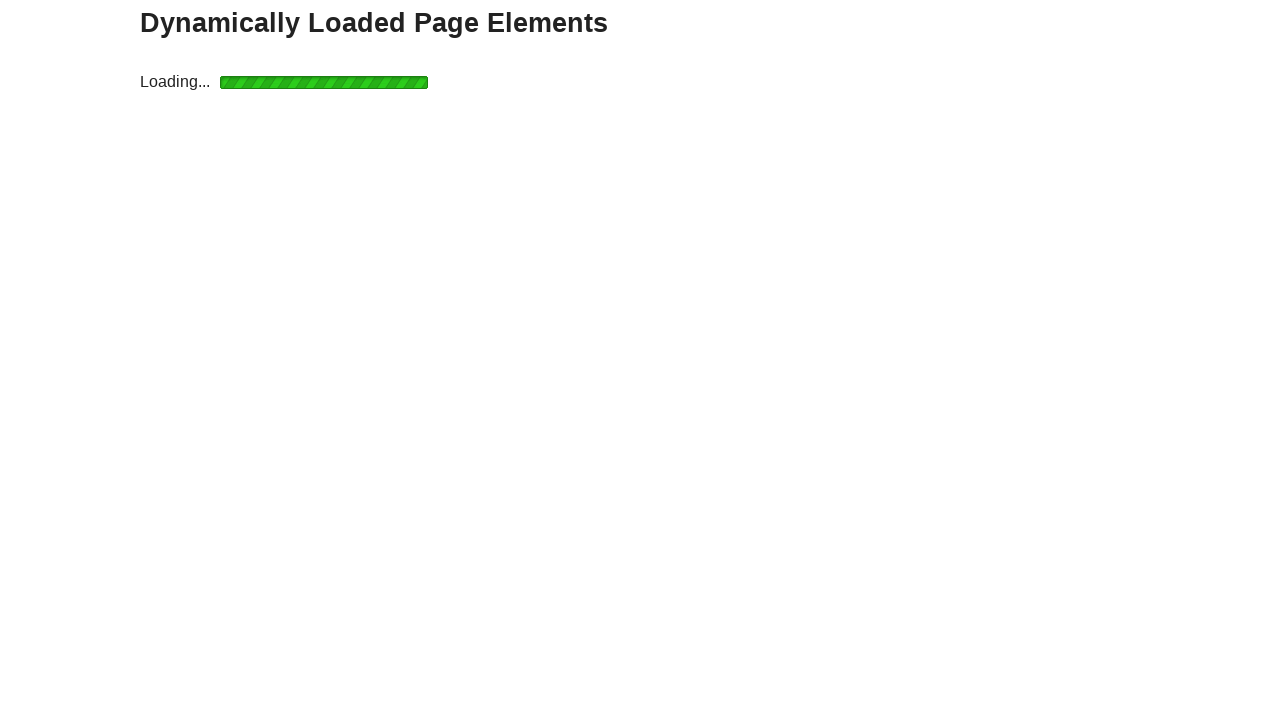

Waited for 'Hello World!' text to become visible (max 30s)
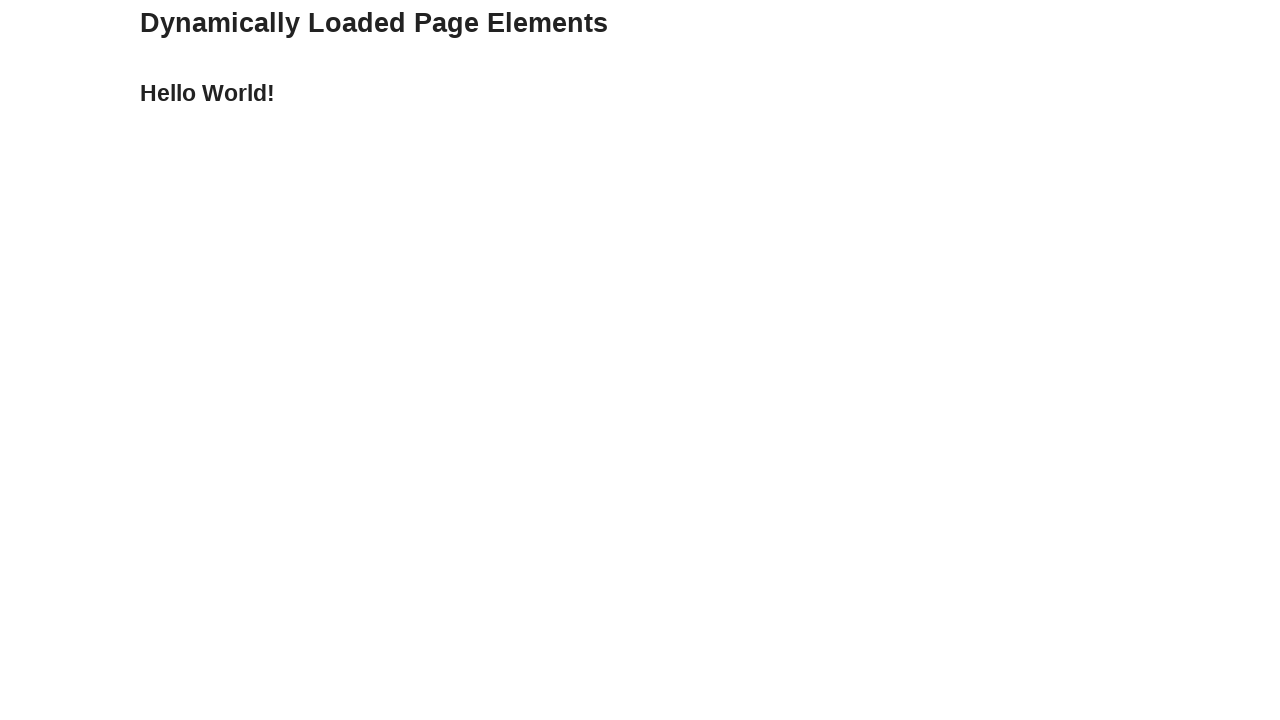

Verified that the loaded text content equals 'Hello World!'
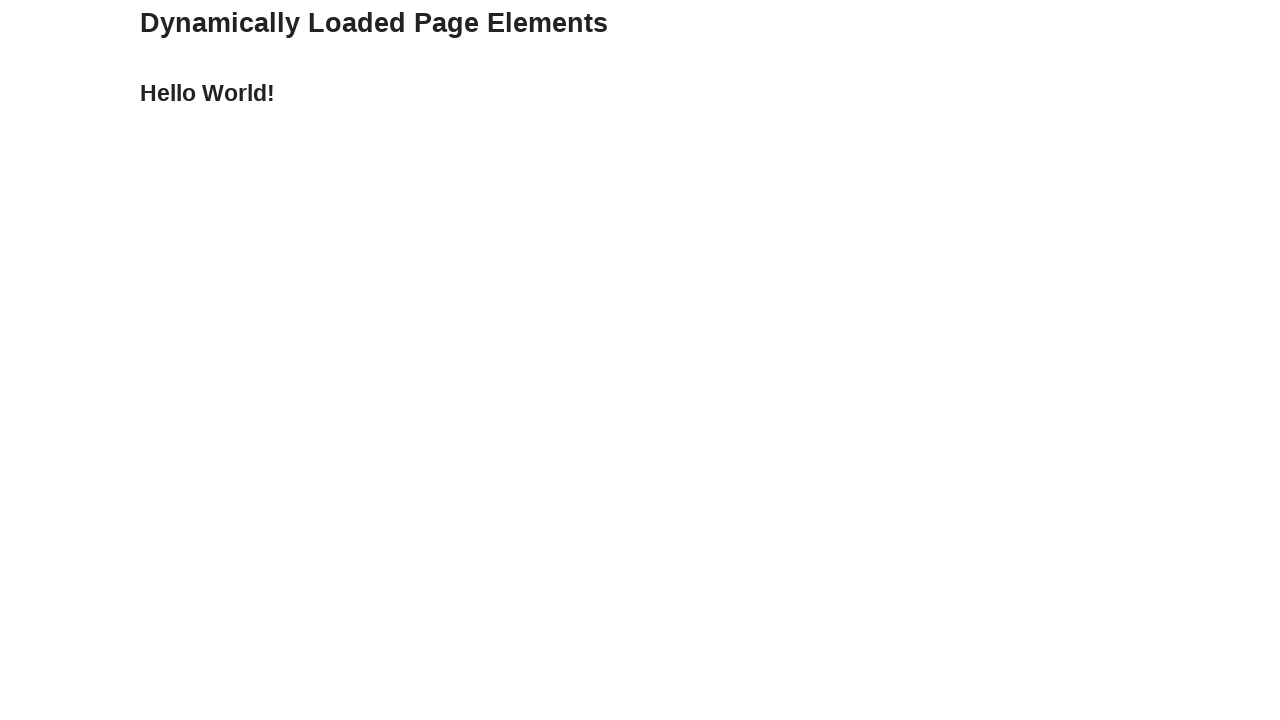

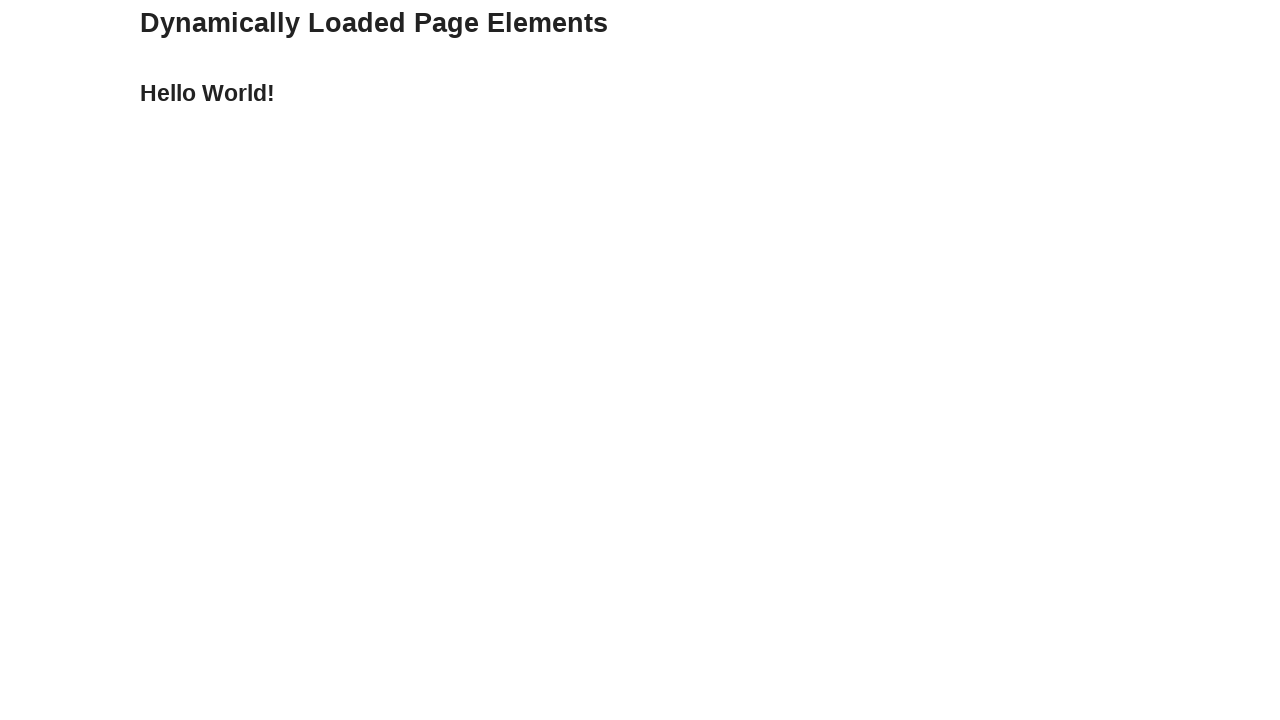